Waits for a price condition to be met, then solves a mathematical problem and submits the answer

Starting URL: http://suninjuly.github.io/explicit_wait2.html

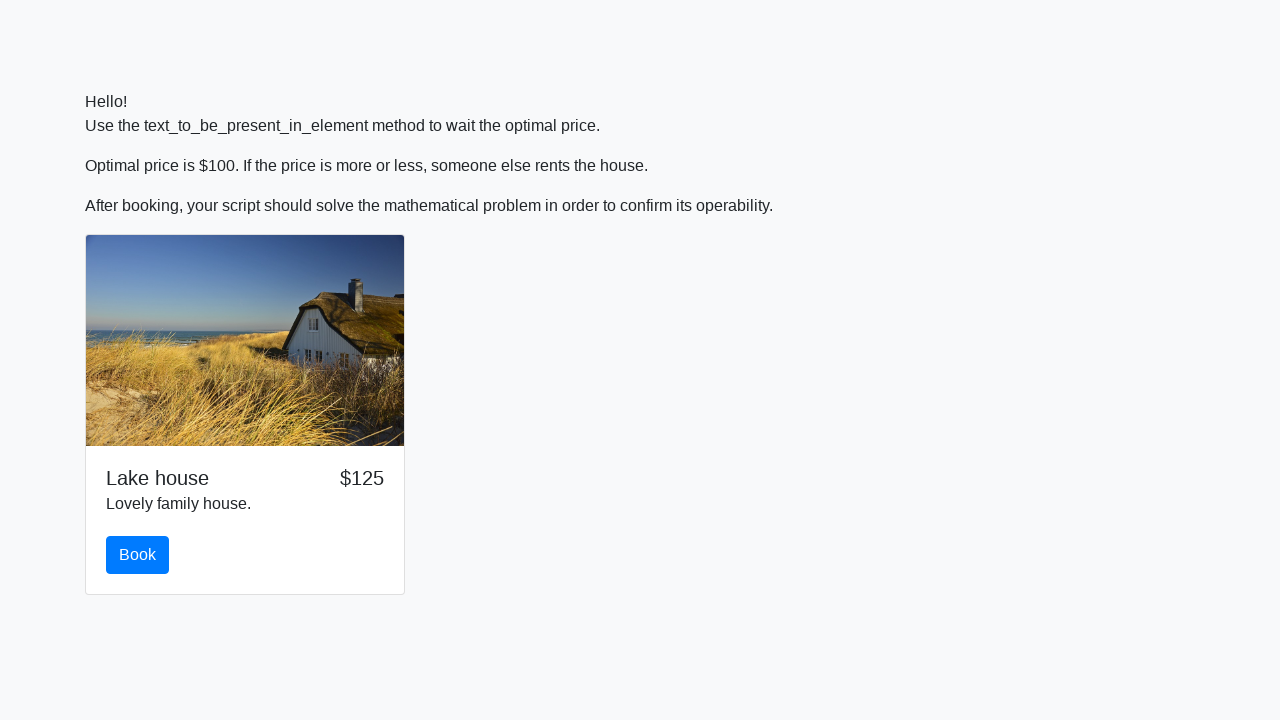

Waited for price to reach $100
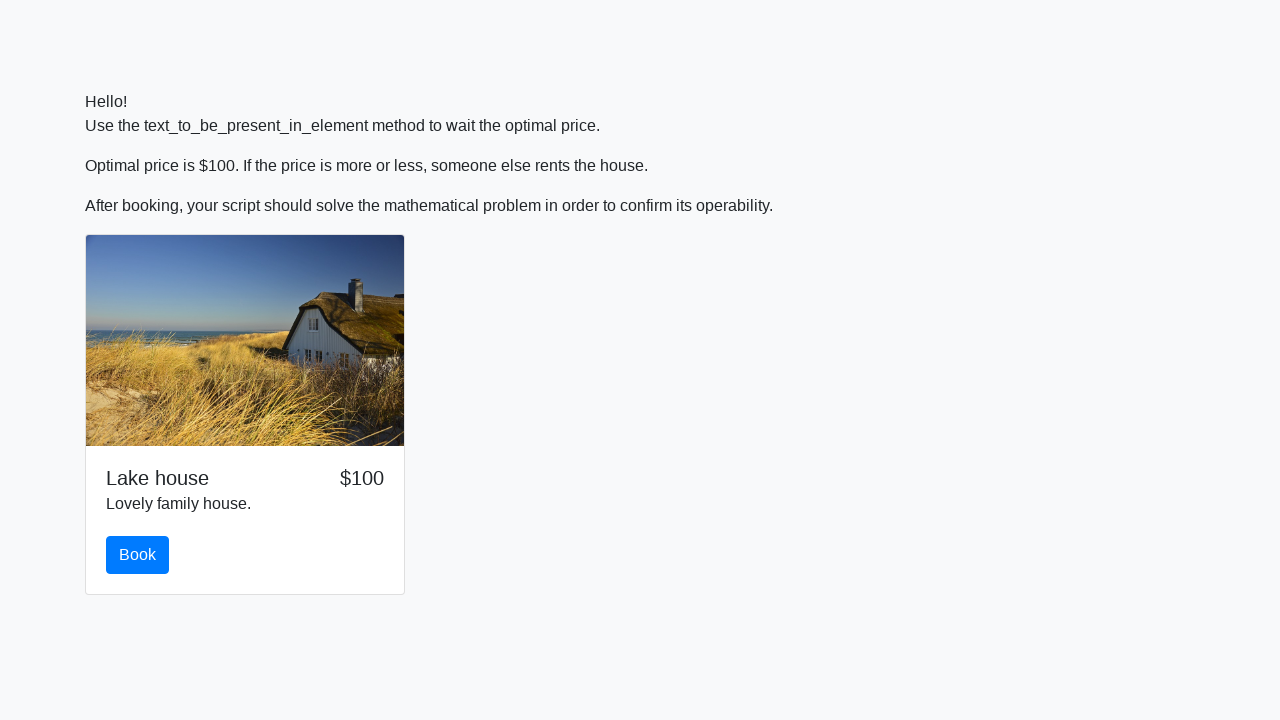

Clicked the book button at (138, 555) on #book
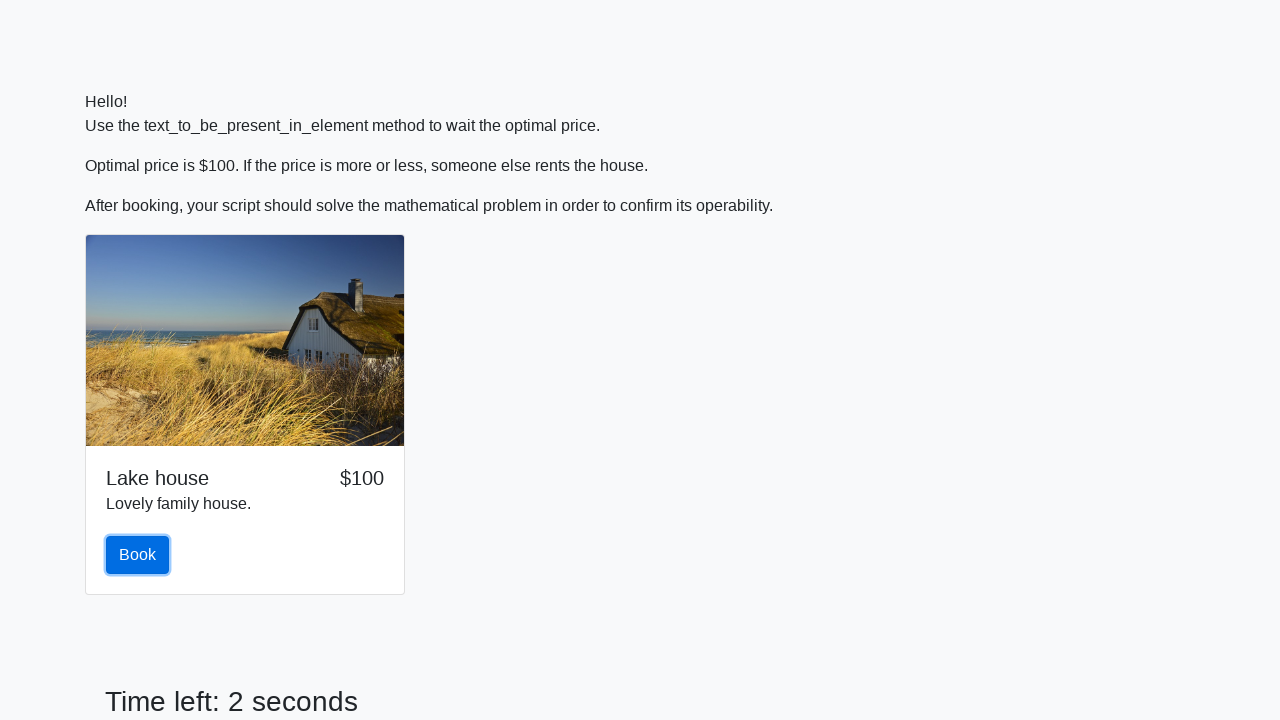

Retrieved the input value for calculation
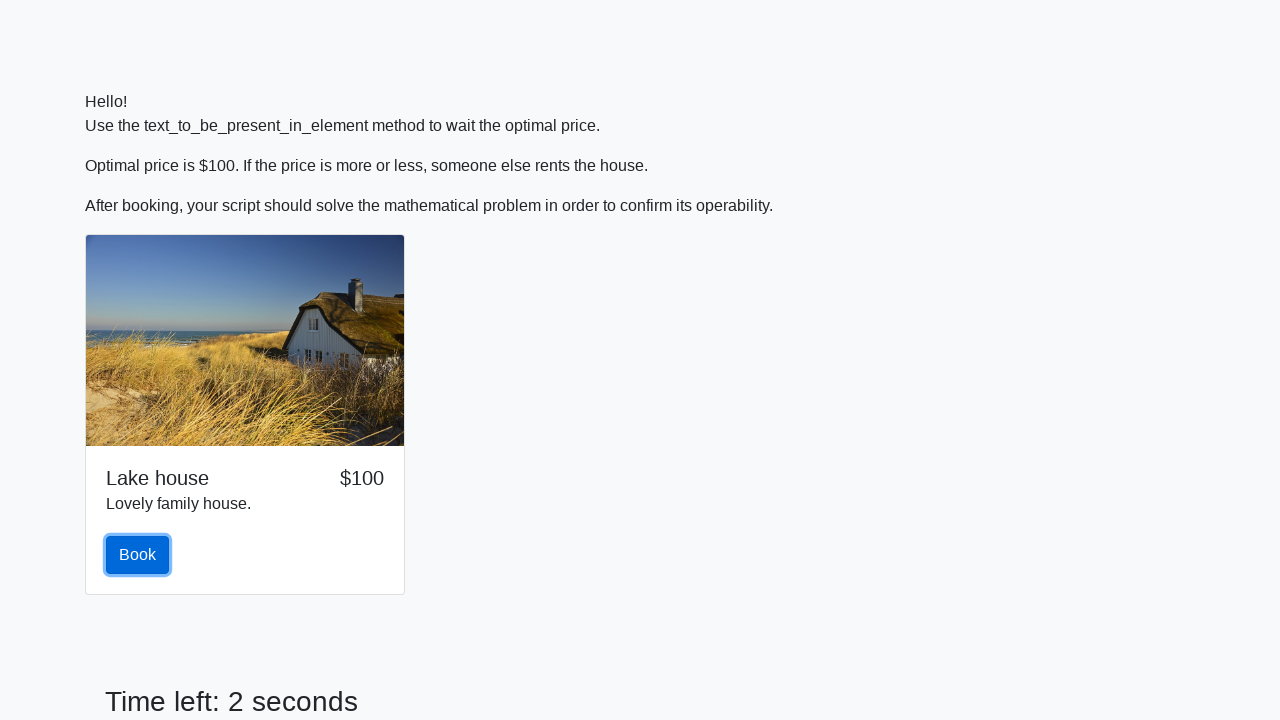

Calculated the mathematical answer using log(abs(12*sin(x)))
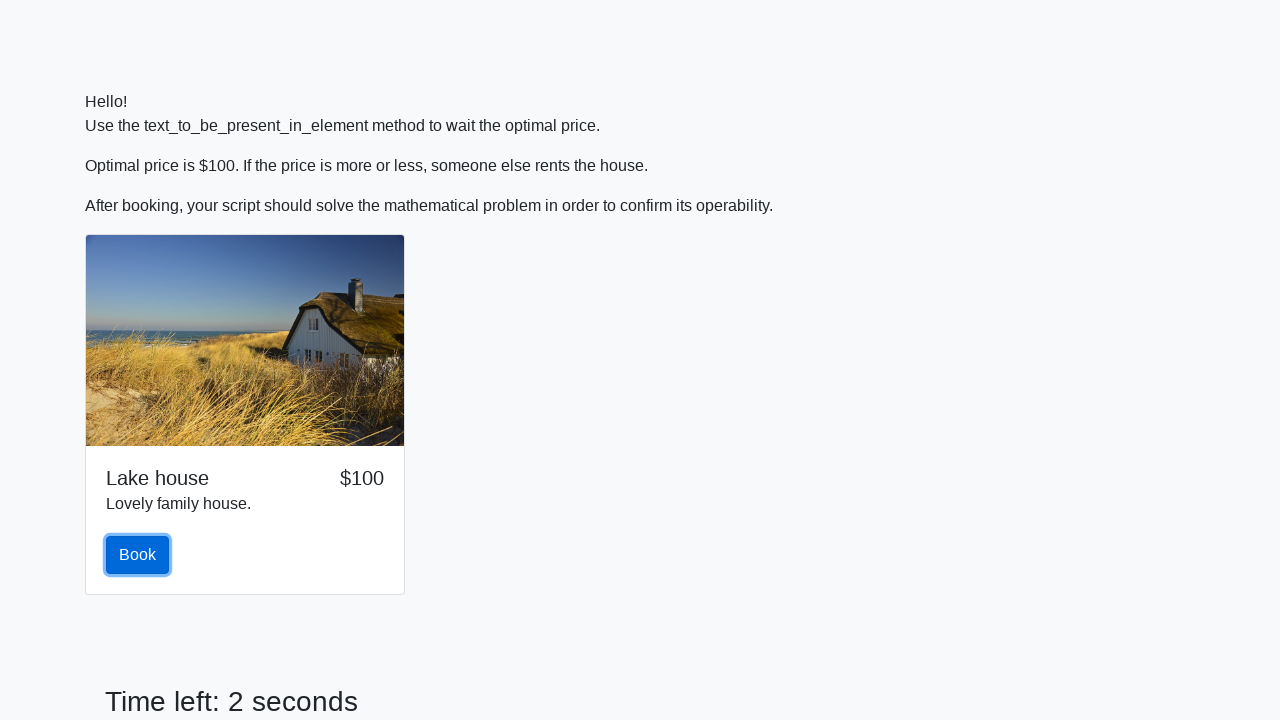

Filled the answer field with calculated value on #answer
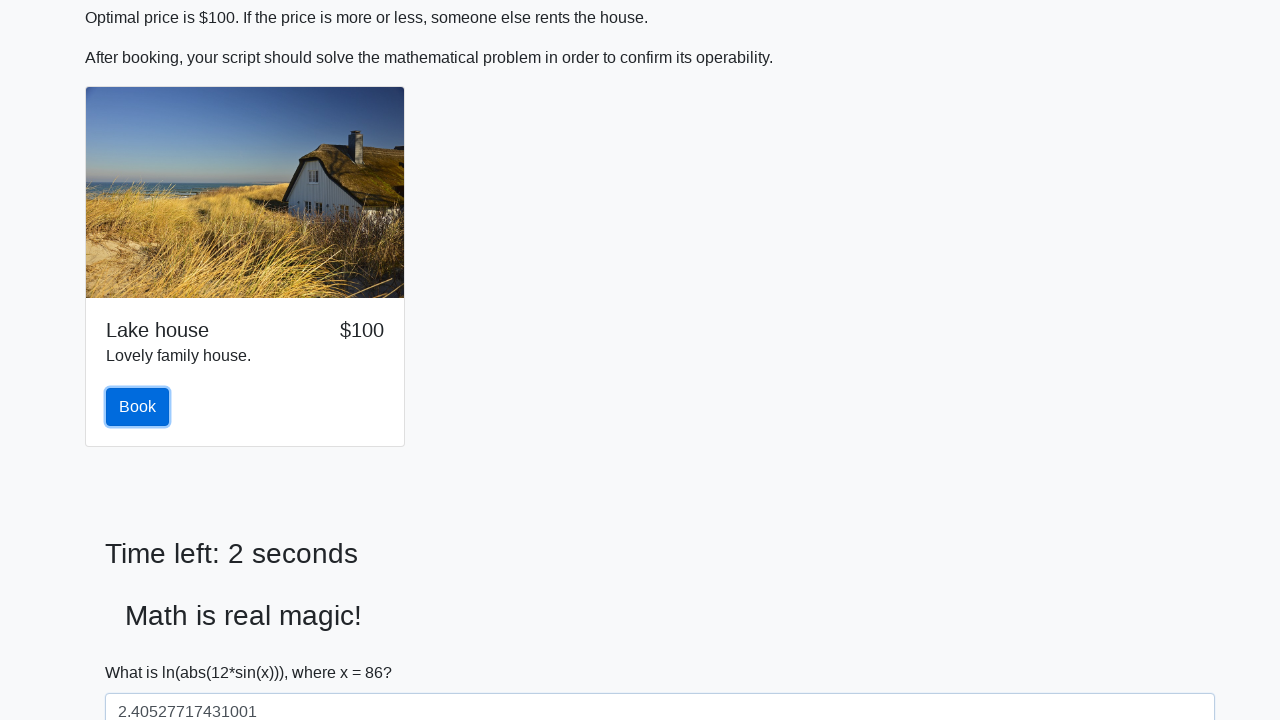

Clicked the solve button to submit the answer at (143, 651) on #solve
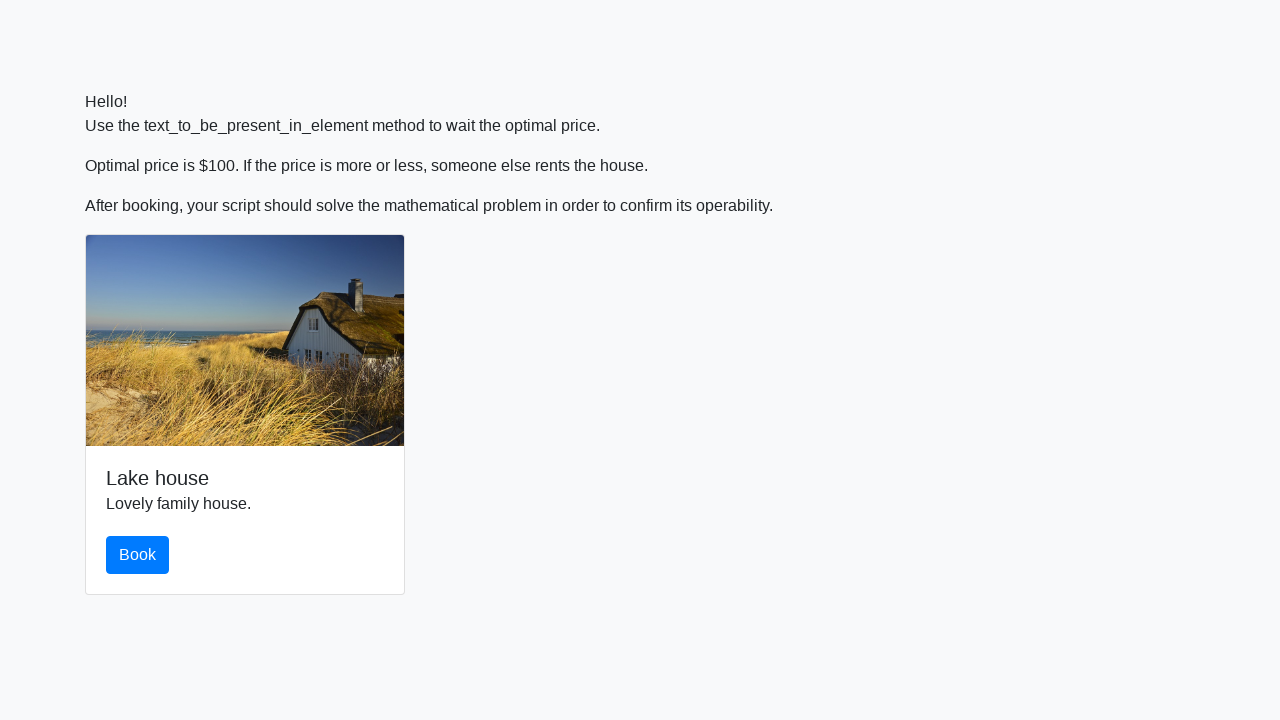

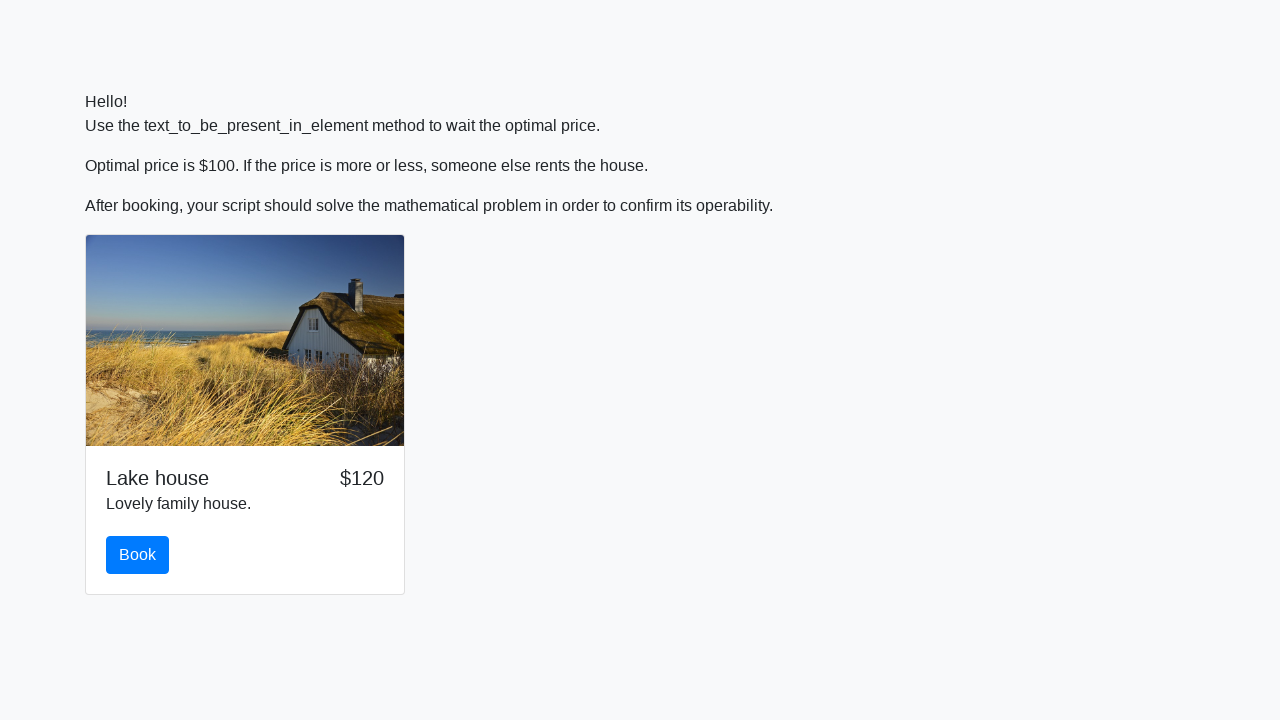